Tests checkbox interaction by clicking on a checkbox element on an automation practice page

Starting URL: https://rahulshettyacademy.com/AutomationPractice/

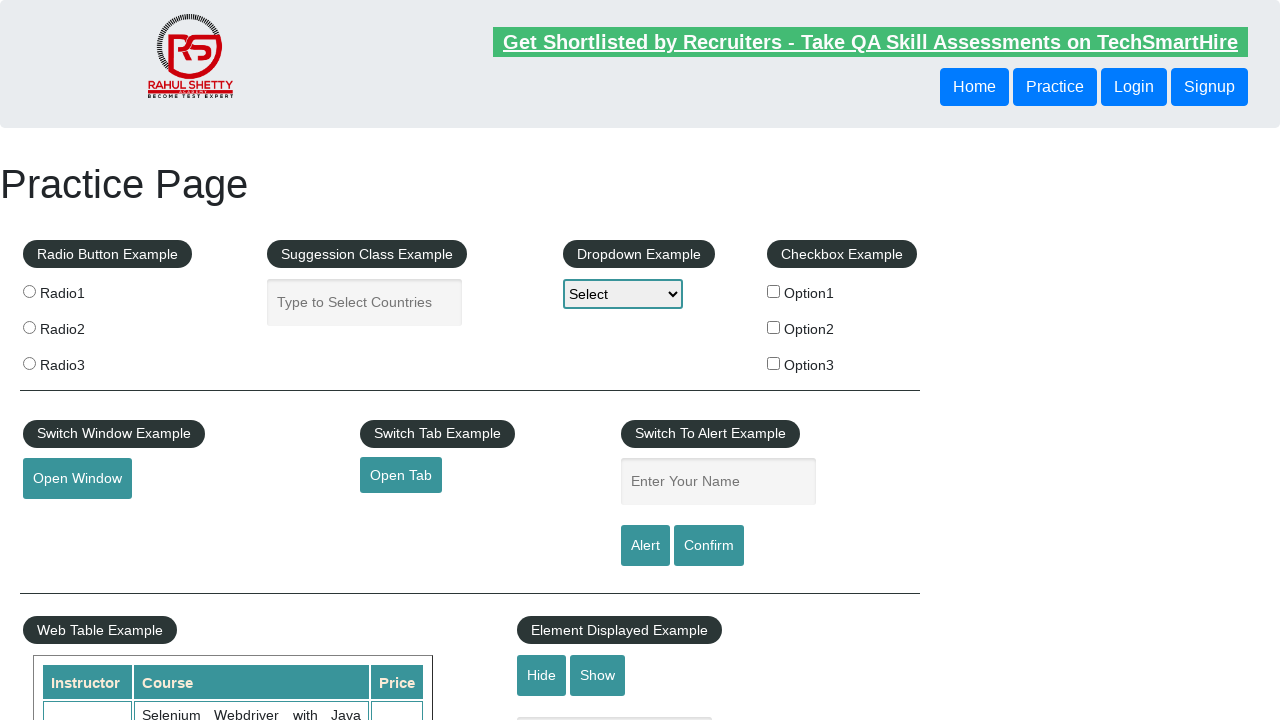

Clicked checkbox option 2 at (774, 327) on input#checkBoxOption2
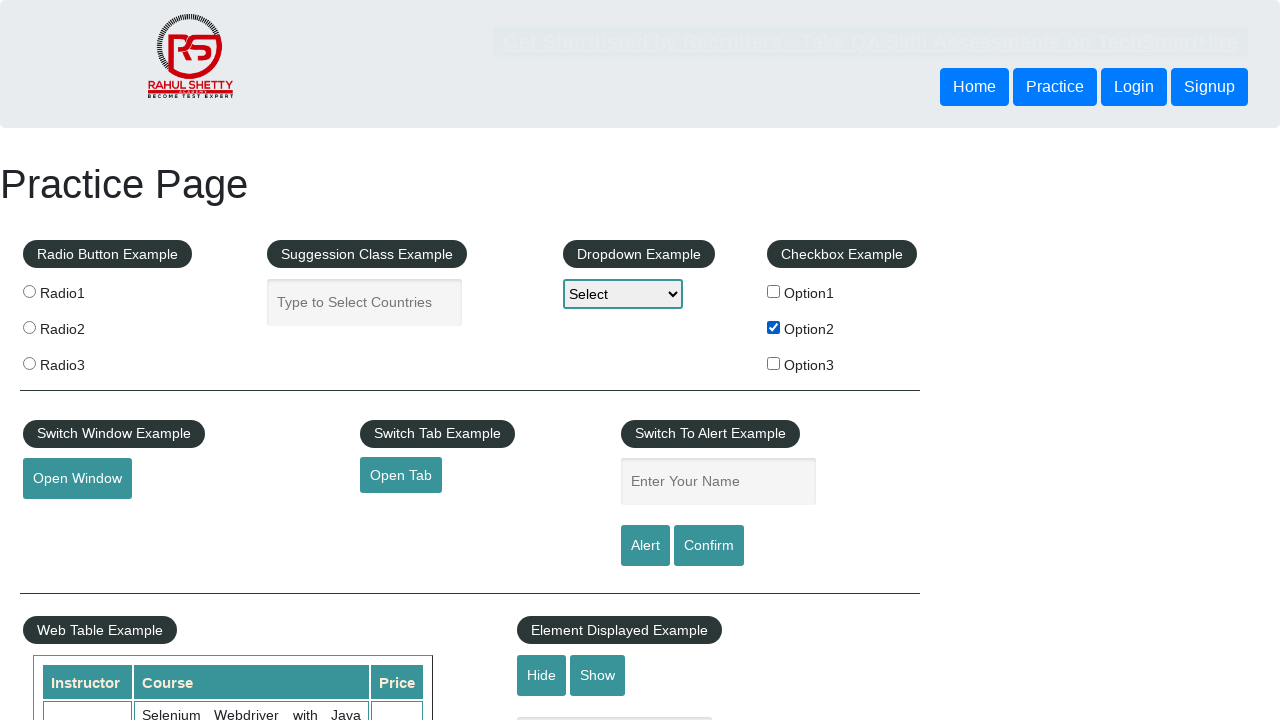

Waited 500ms to verify checkbox interaction completed
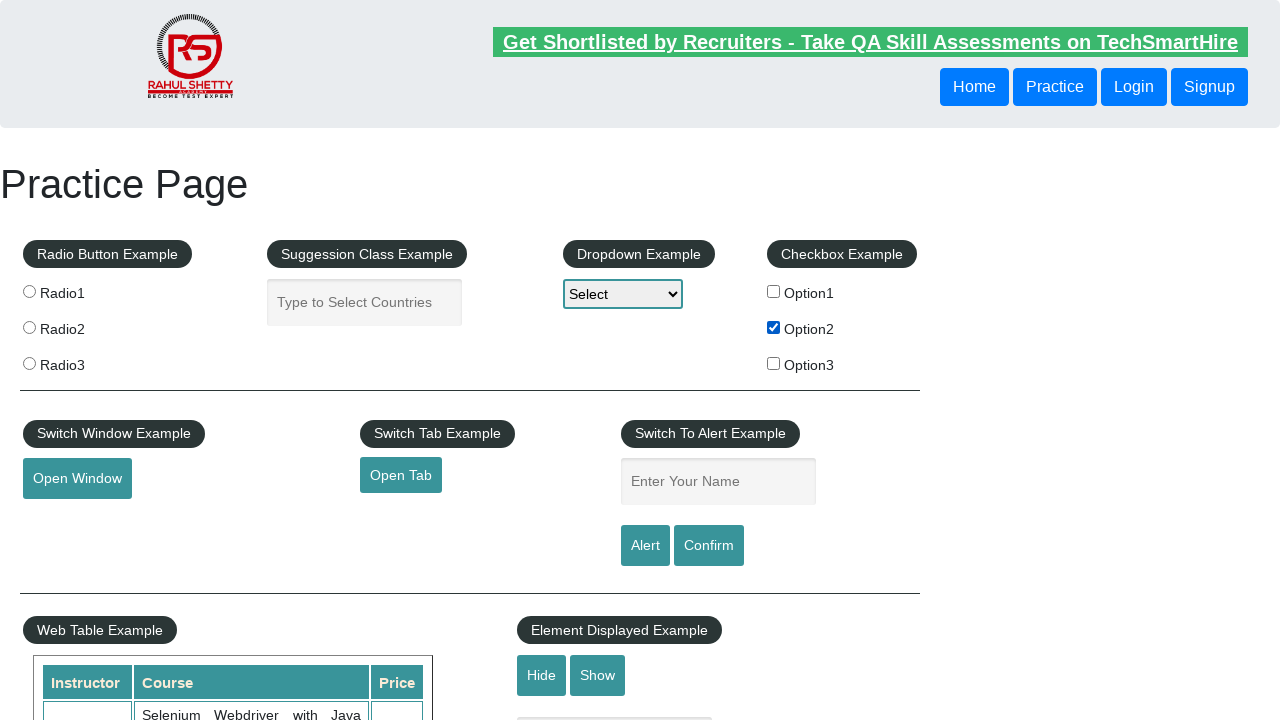

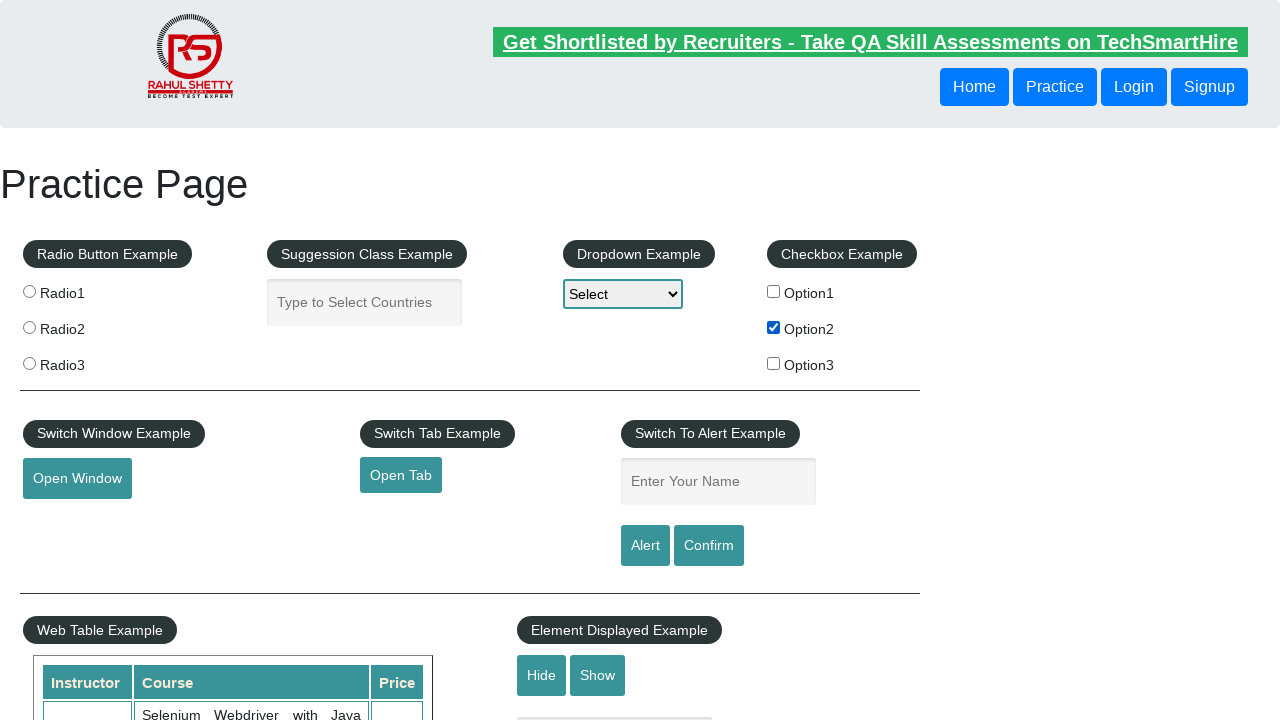